Tests checkbox interactions on a practice automation site by selecting, unselecting, and manipulating multiple day-of-week checkboxes through various selection patterns

Starting URL: https://testautomationpractice.blogspot.com/

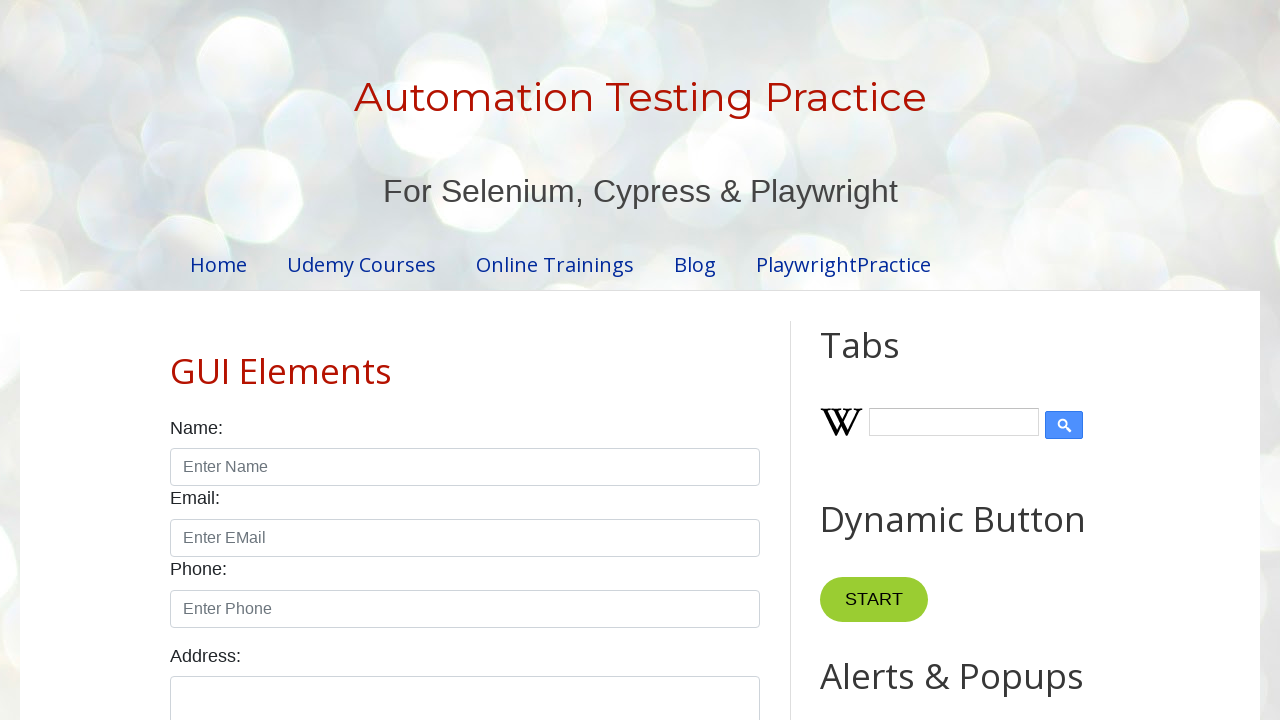

Clicked Sunday checkbox to select it at (176, 360) on #sunday
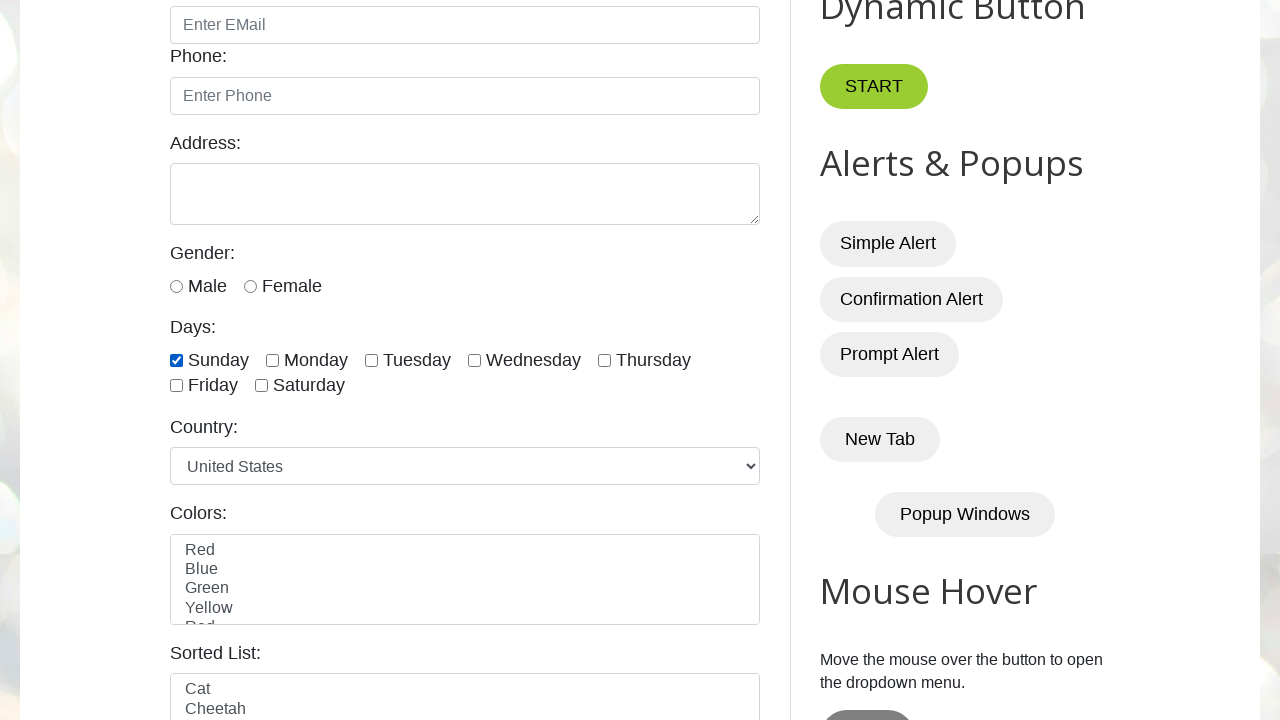

Clicked Sunday checkbox to unselect it at (176, 360) on #sunday
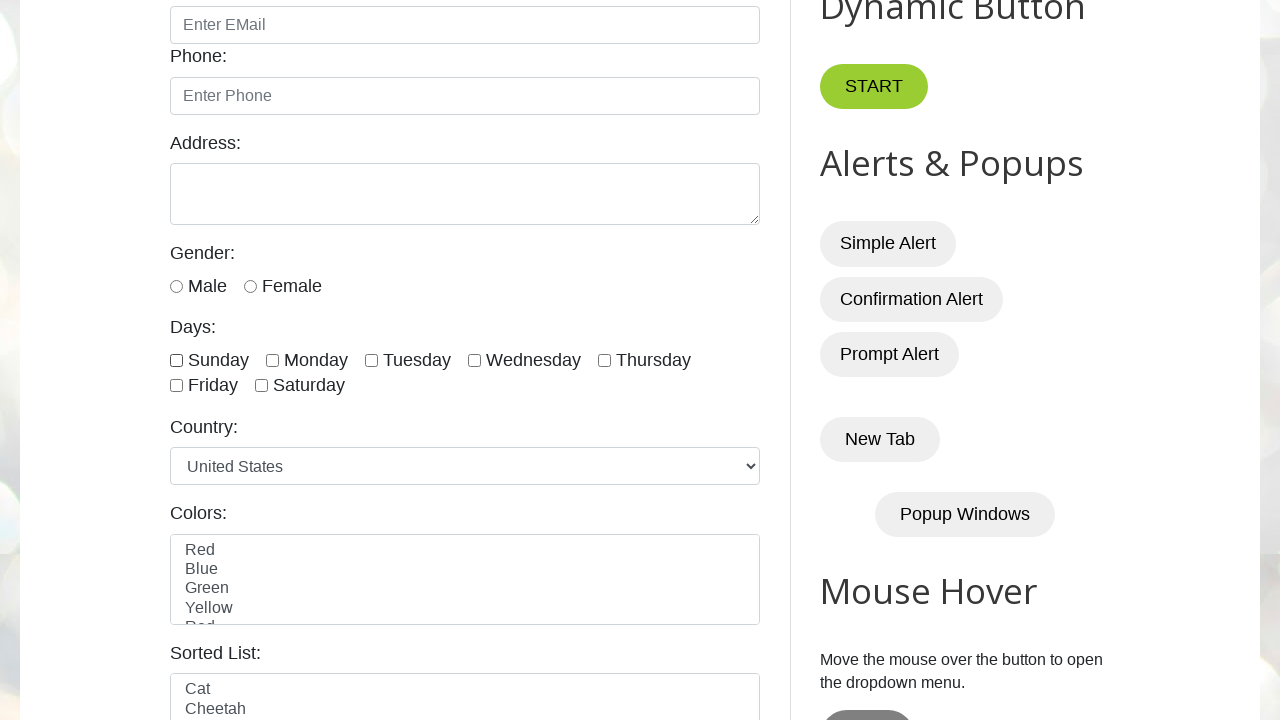

Located all day-of-week checkboxes
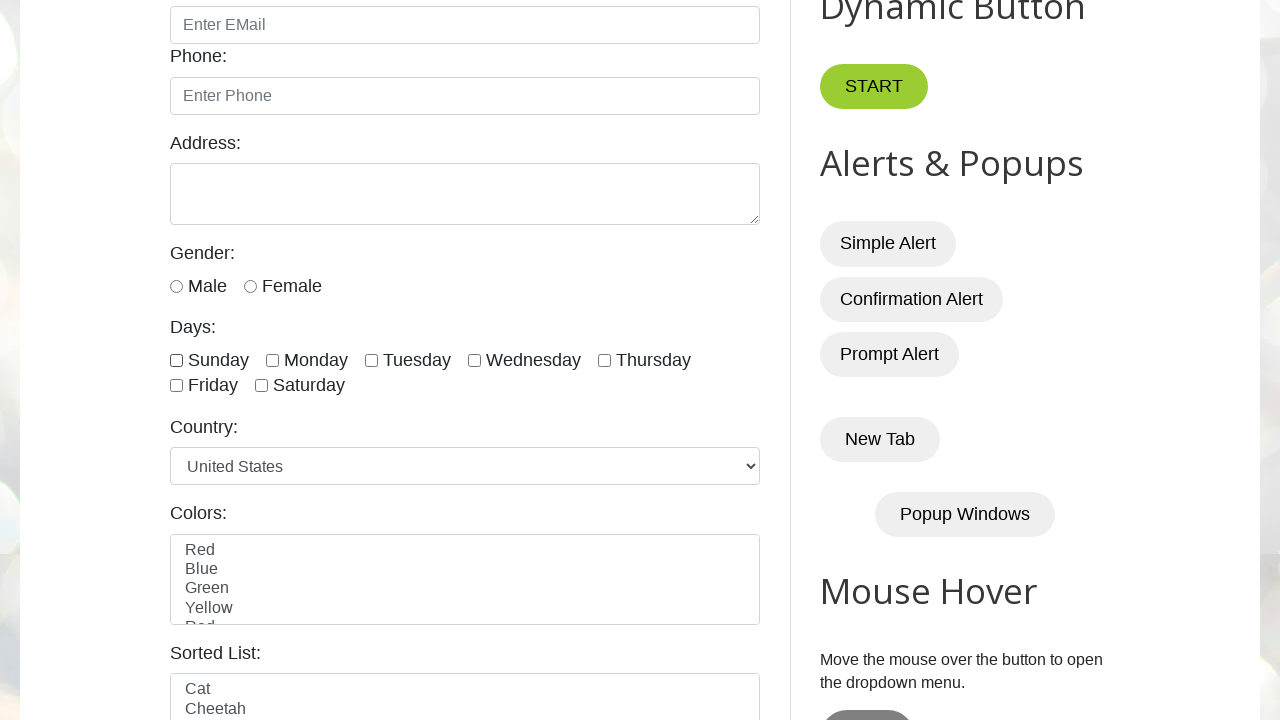

Found 7 day checkboxes
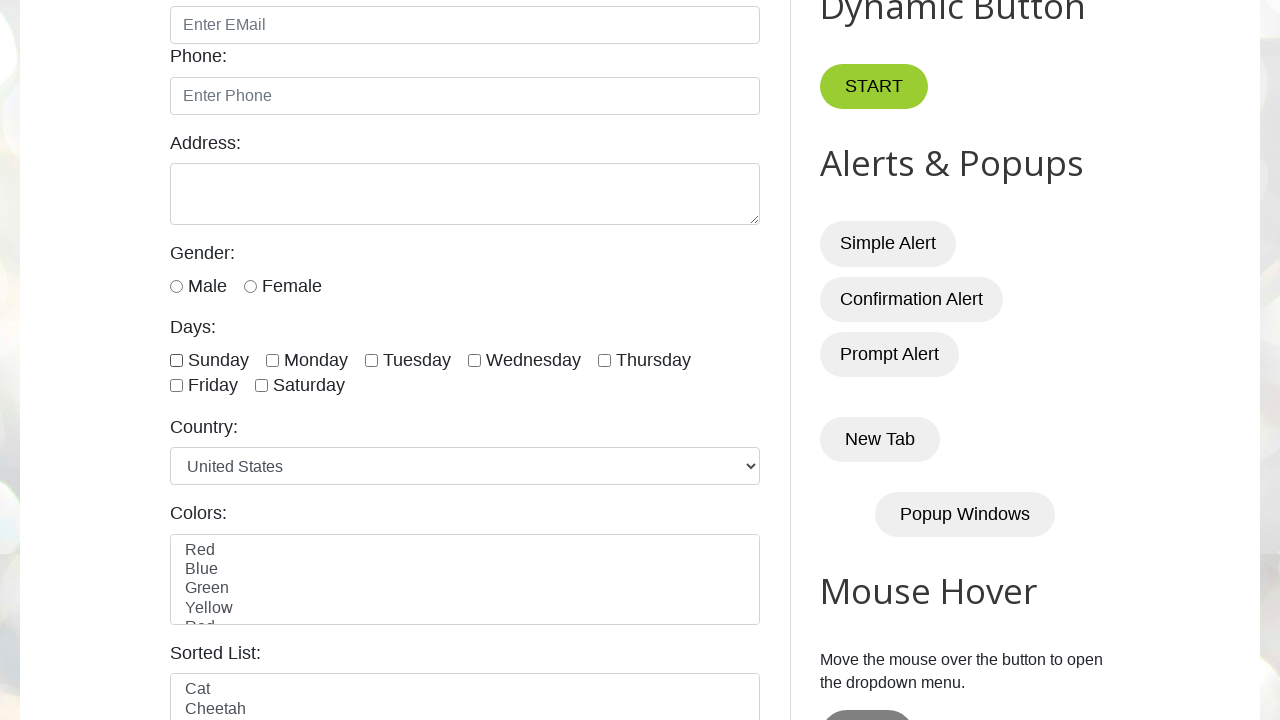

Clicked monday checkbox to select it at (272, 360) on xpath=//input[@type='checkbox' and contains(@id, 'day')] >> nth=1
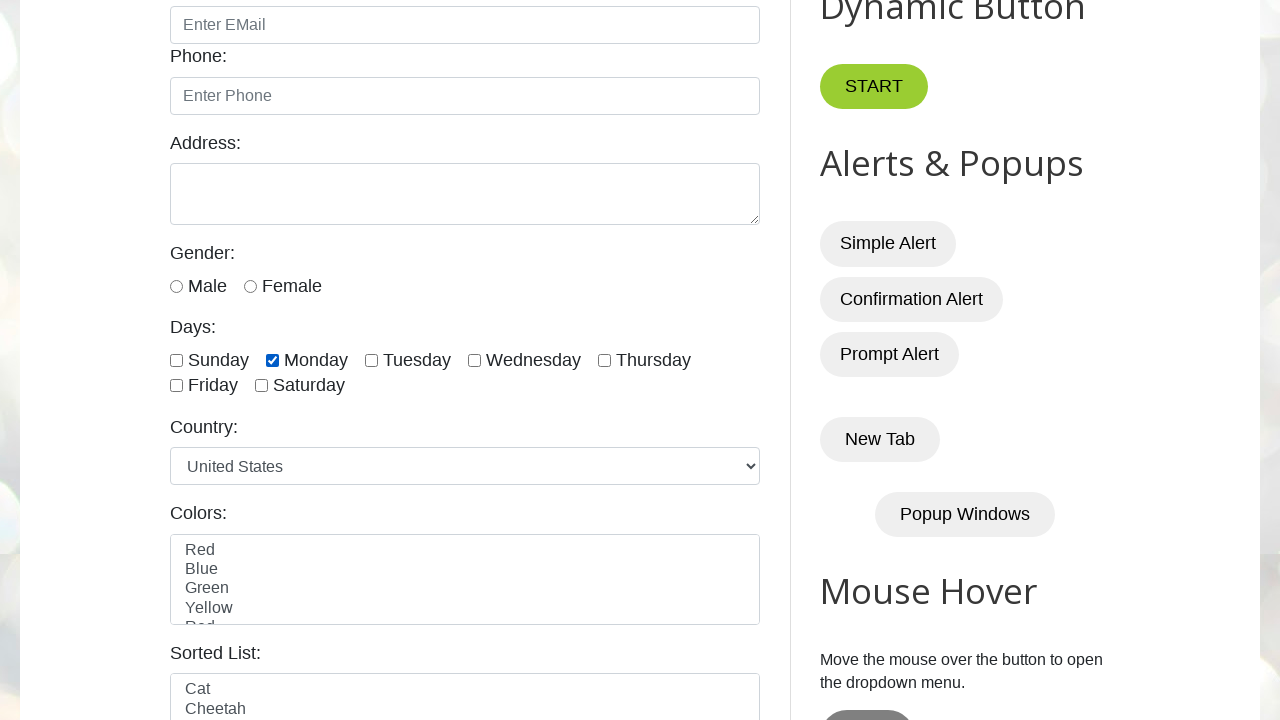

Clicked friday checkbox to select it at (176, 386) on xpath=//input[@type='checkbox' and contains(@id, 'day')] >> nth=5
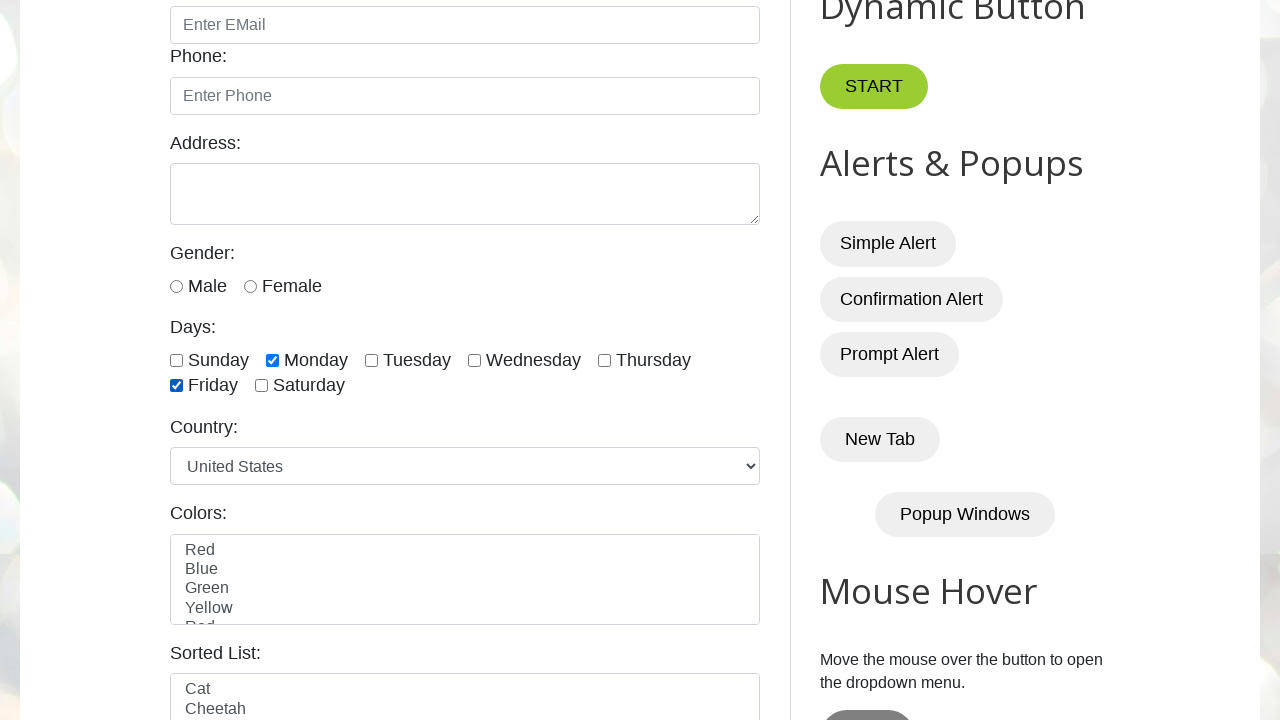

Clicked checkbox at index 5 (one of the last two) to select it at (176, 386) on xpath=//input[@type='checkbox' and contains(@id, 'day')] >> nth=5
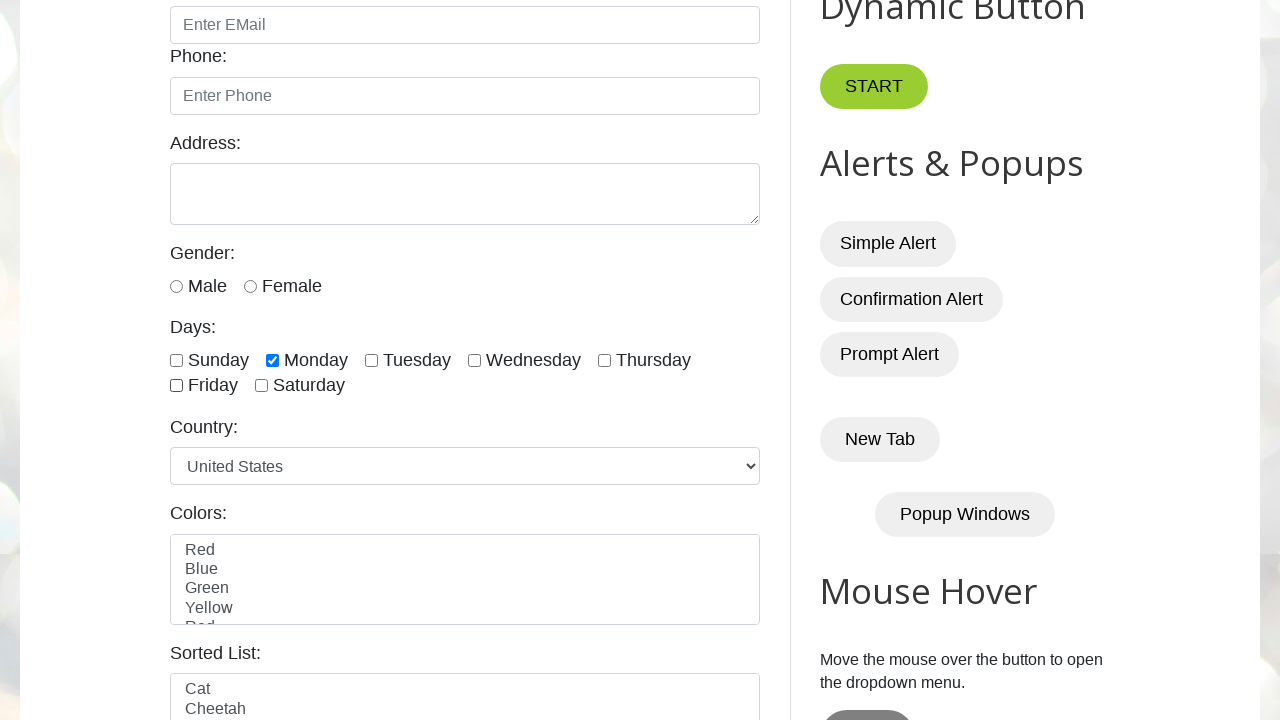

Clicked checkbox at index 6 (one of the last two) to select it at (262, 386) on xpath=//input[@type='checkbox' and contains(@id, 'day')] >> nth=6
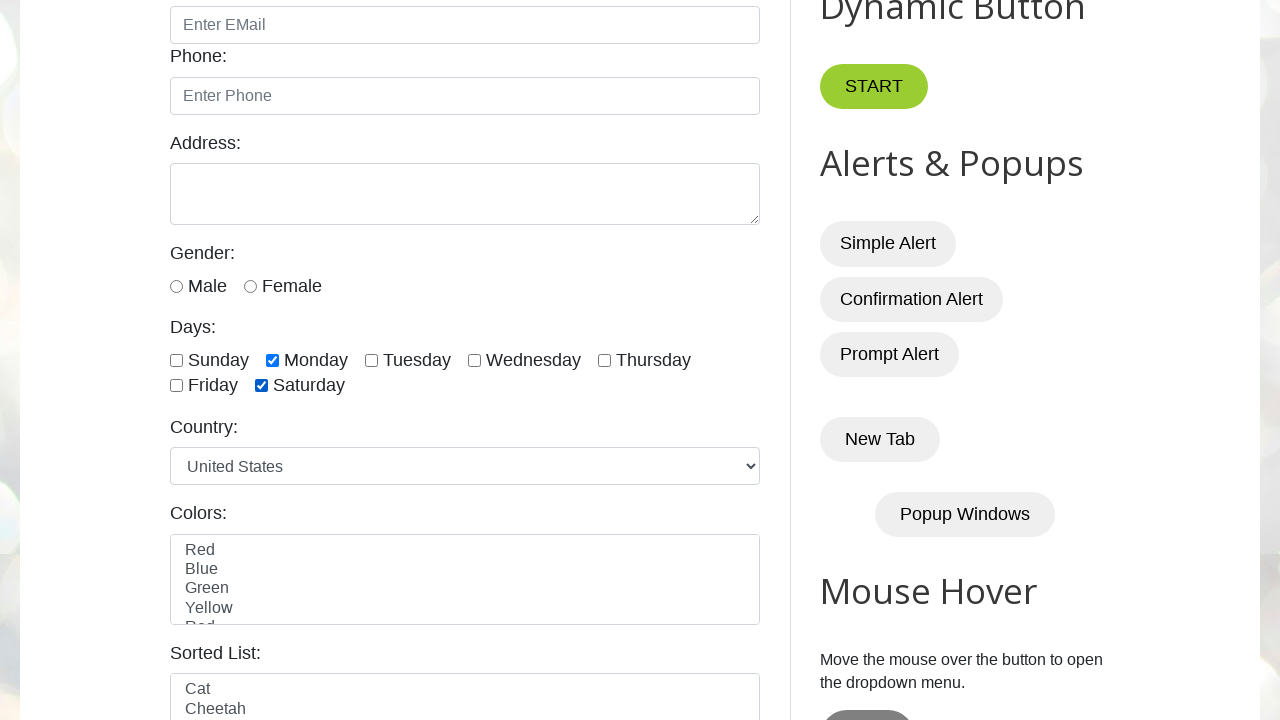

Clicked checkbox at index 1 to unselect it at (272, 360) on xpath=//input[@type='checkbox' and contains(@id, 'day')] >> nth=1
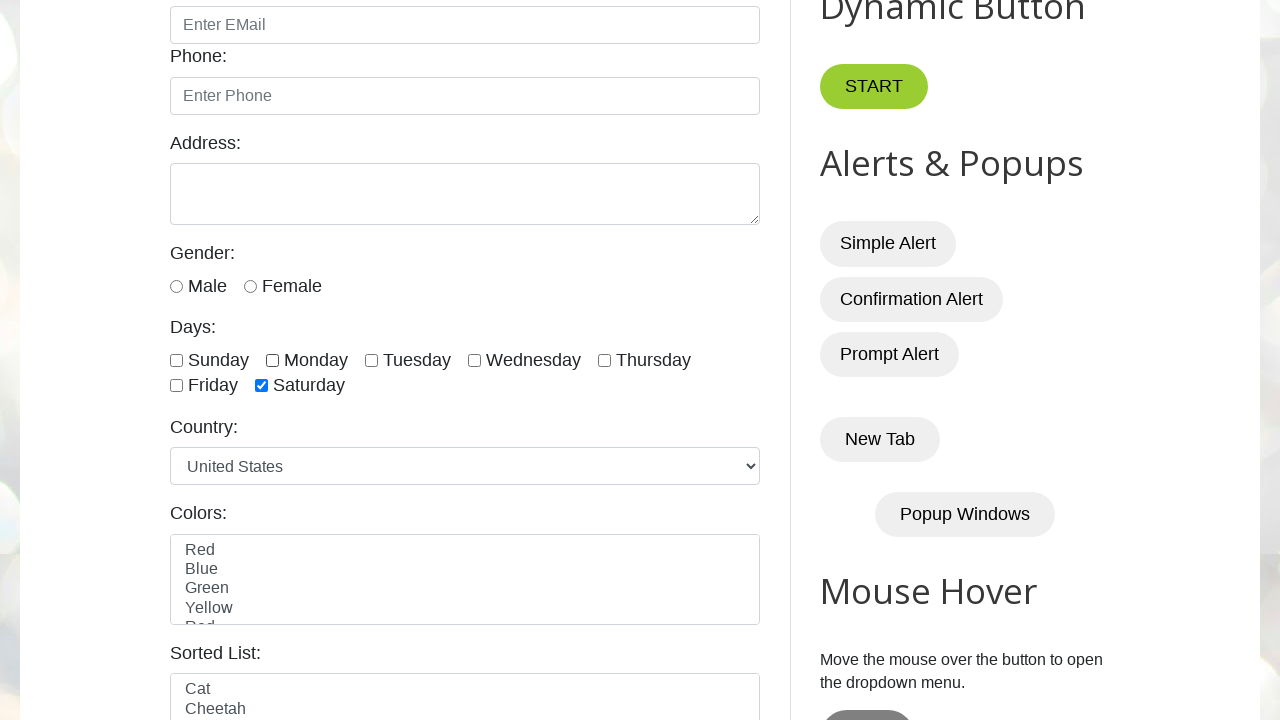

Clicked checkbox at index 6 to unselect it at (262, 386) on xpath=//input[@type='checkbox' and contains(@id, 'day')] >> nth=6
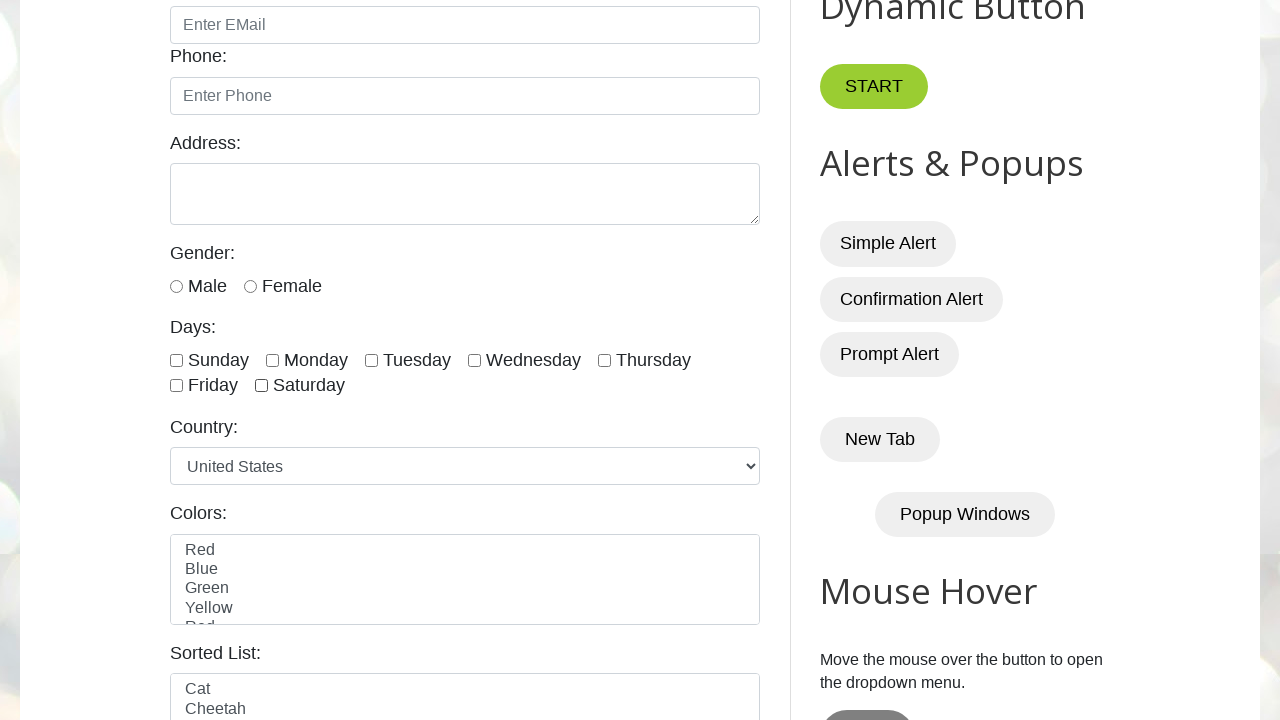

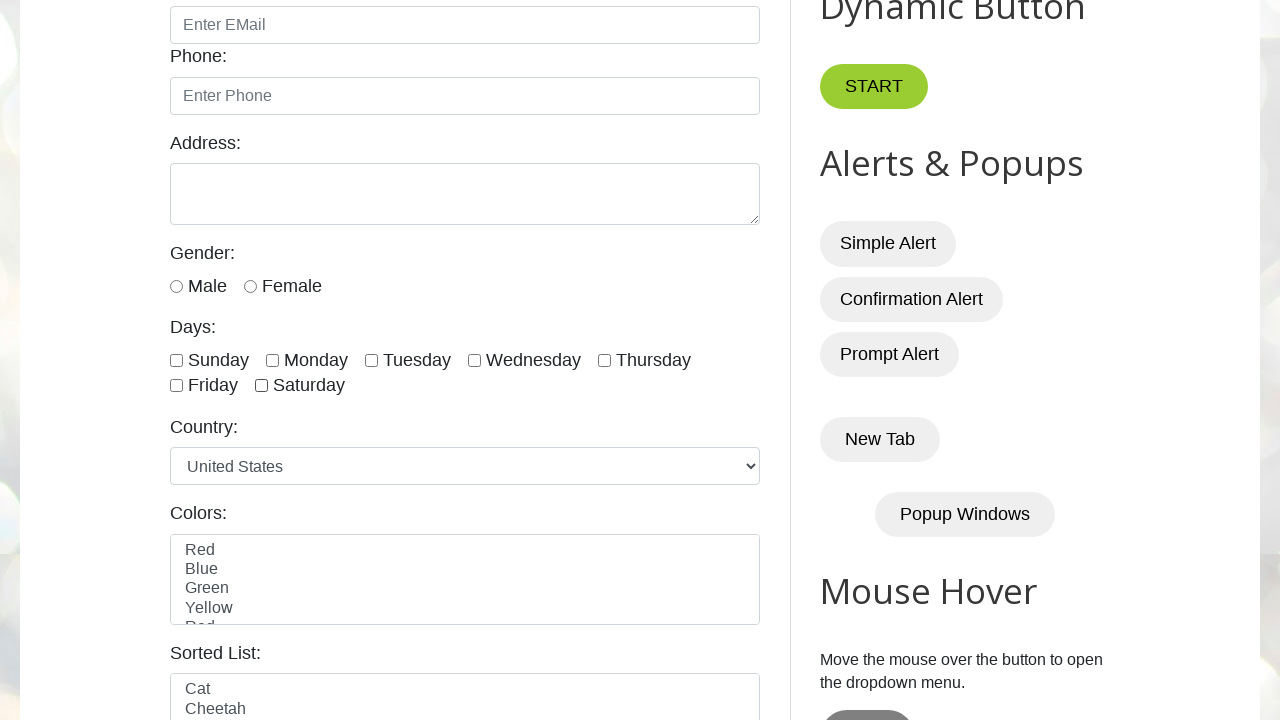